Navigates through multiple pages of a quotes website by clicking the "next" pagination button, verifying that quotes are displayed on each page.

Starting URL: https://quotes.toscrape.com/

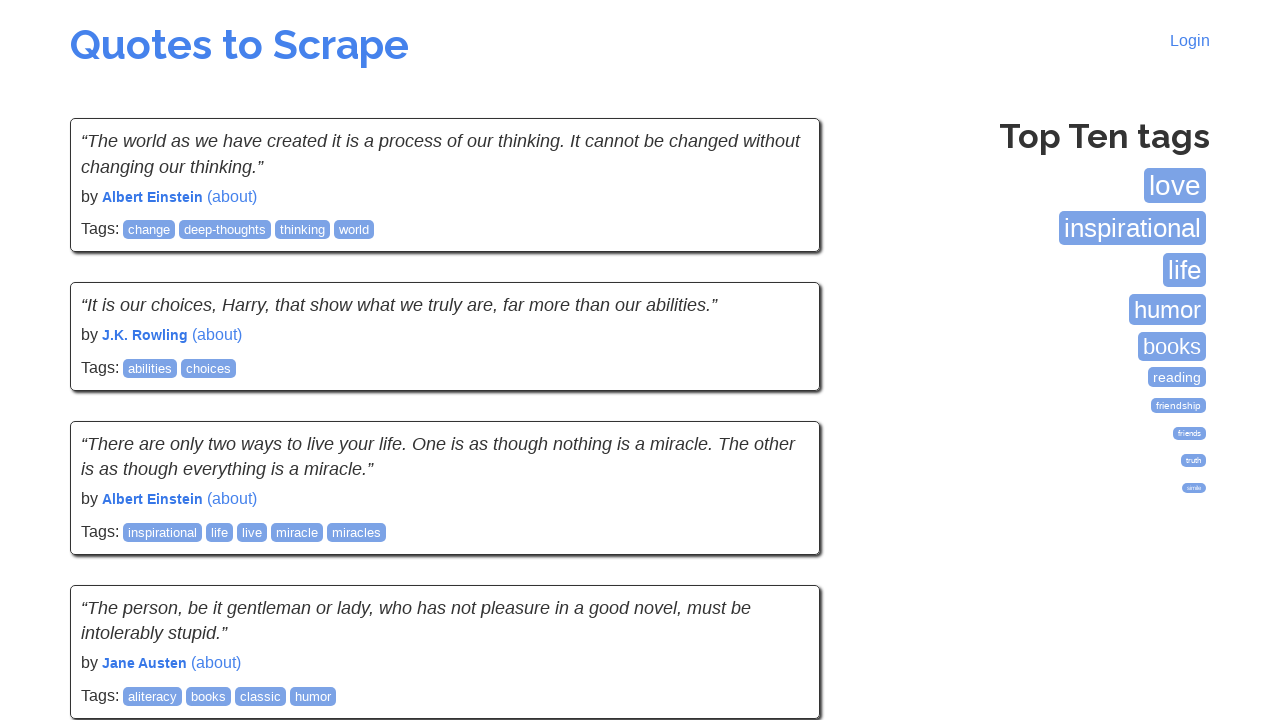

Waited for quotes to load on the first page
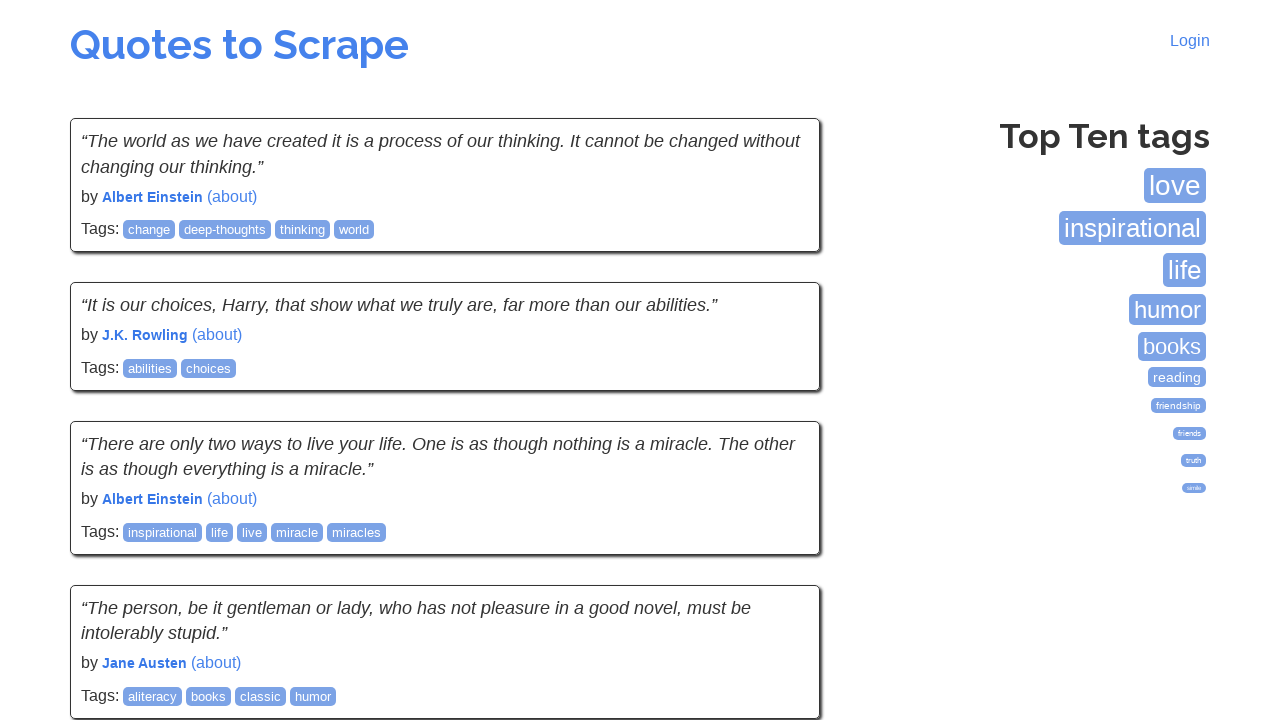

Verified quote text is visible on current page
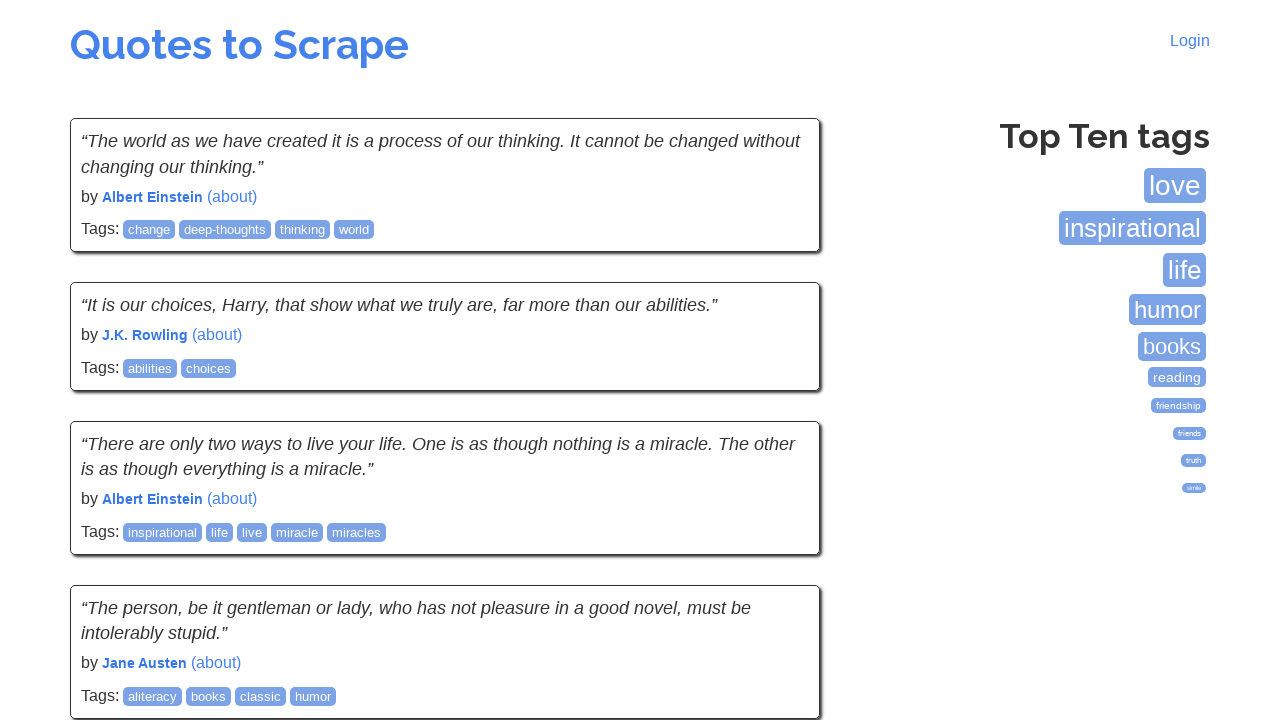

Verified quote author is visible on current page
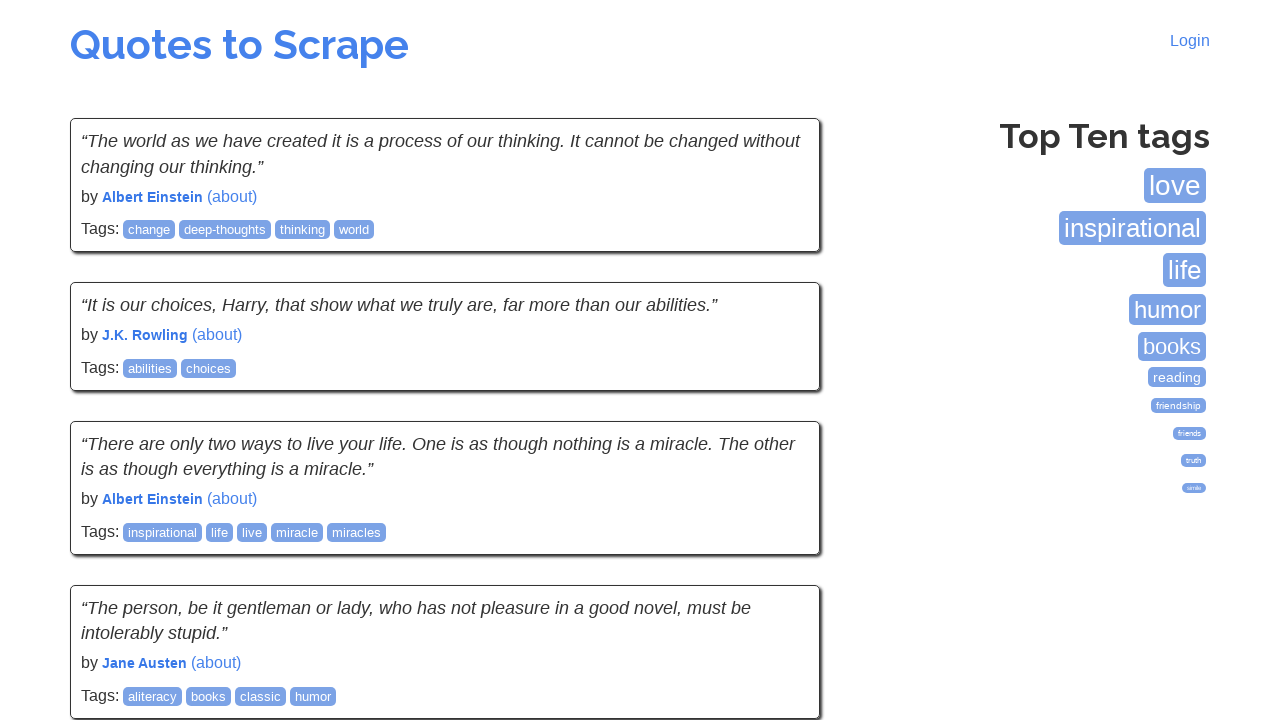

Clicked next page button to navigate to next page at (778, 542) on li.next a
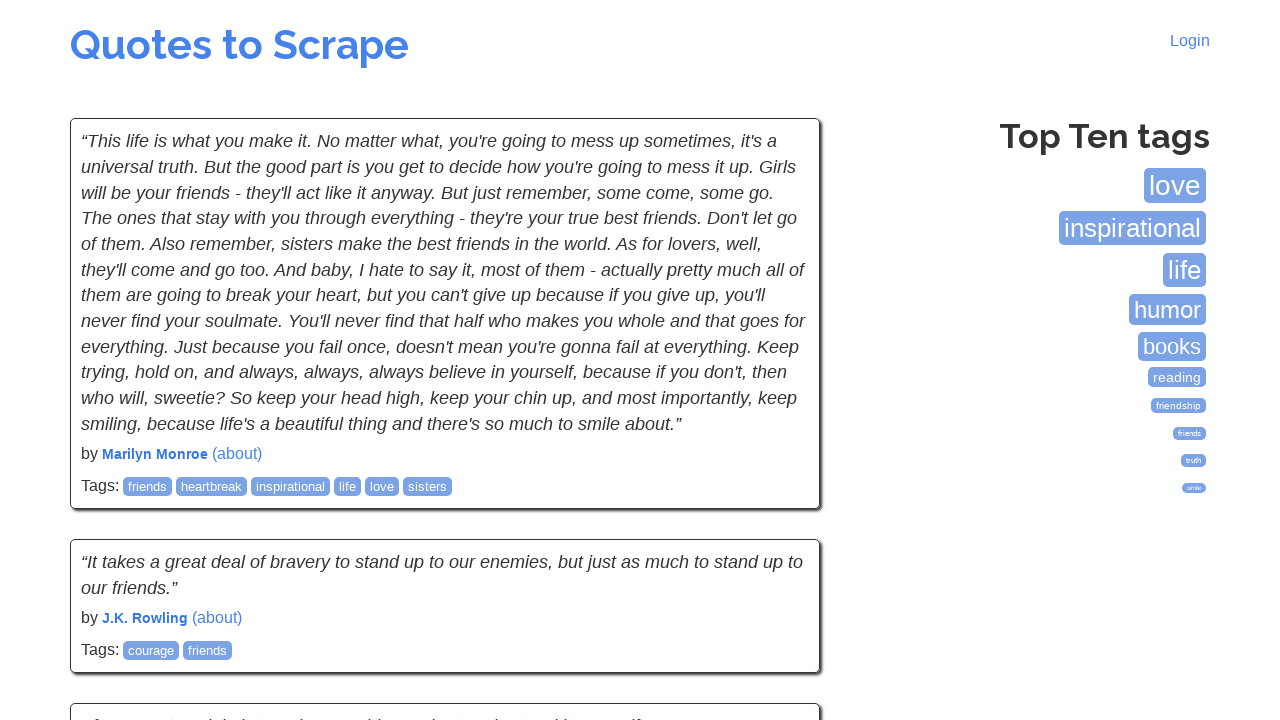

Waited for quotes to load on the next page
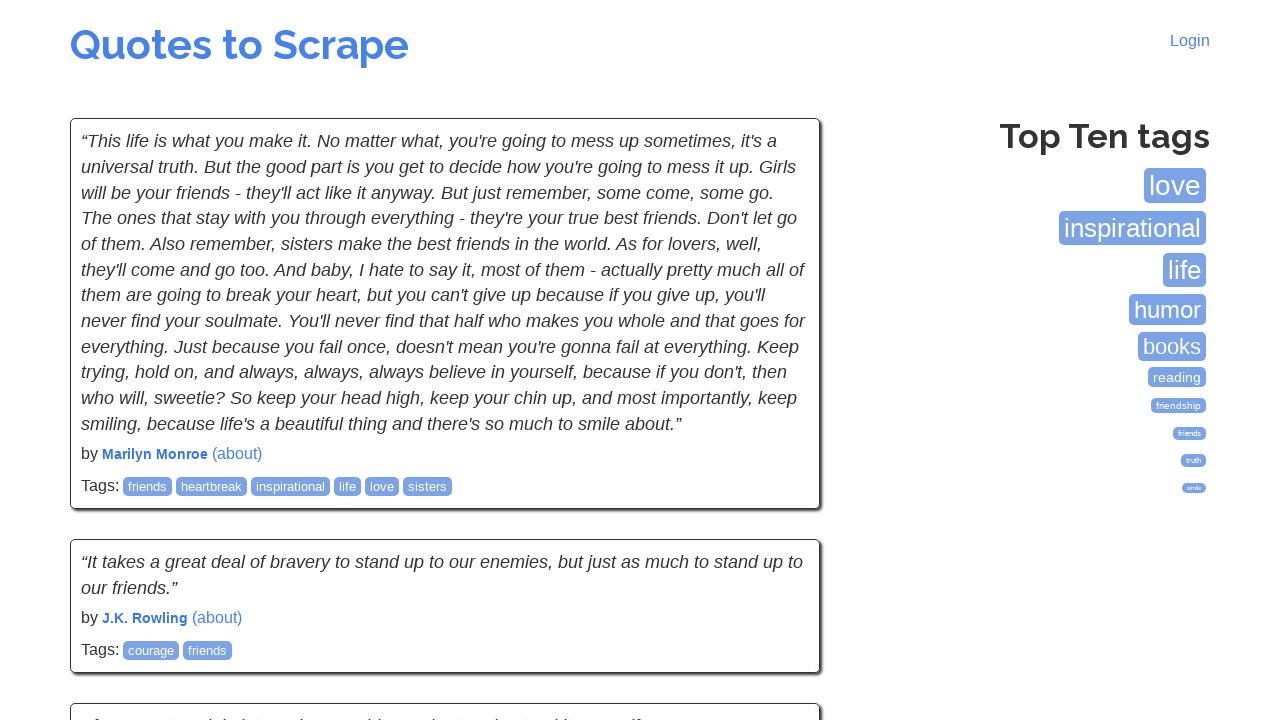

Verified quote text is visible on current page
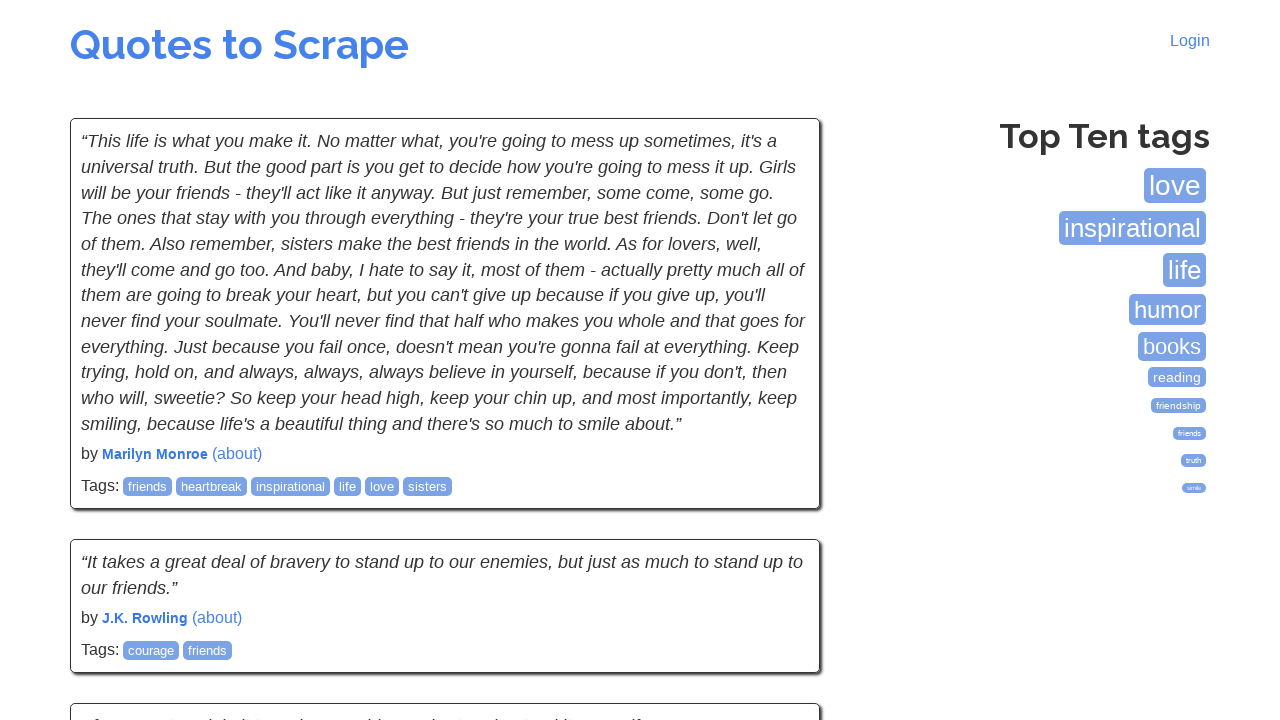

Verified quote author is visible on current page
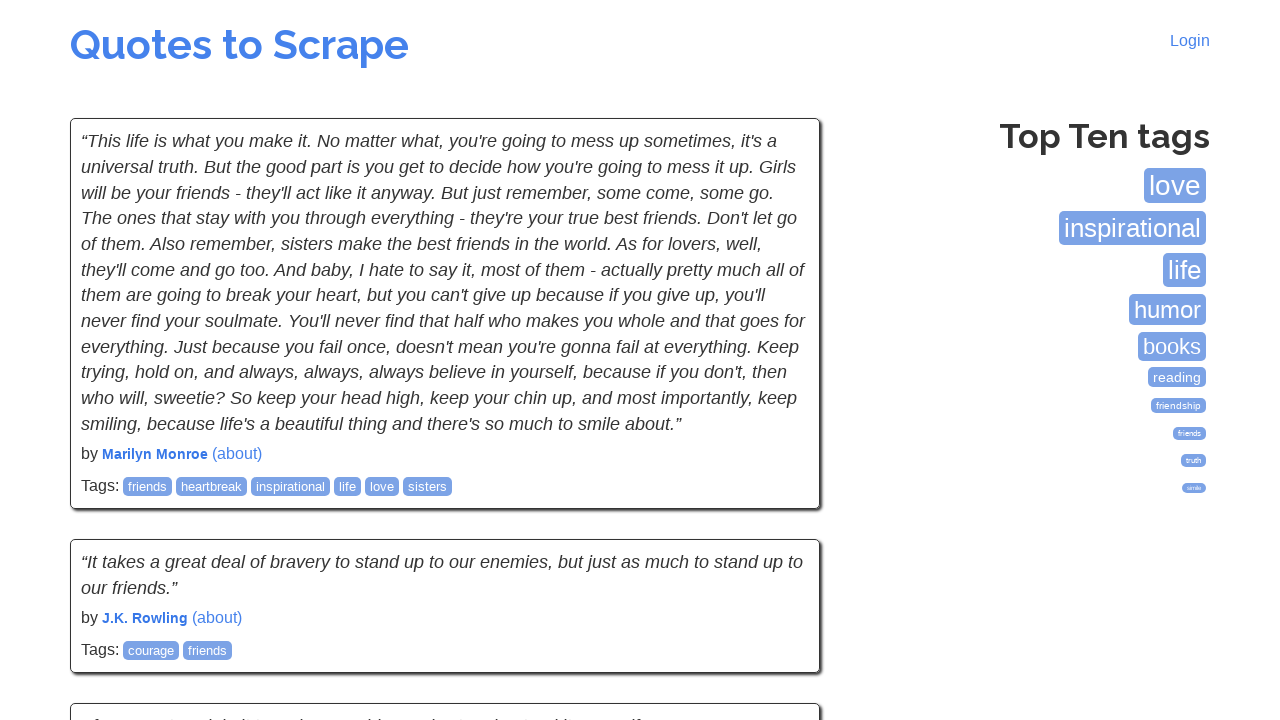

Clicked next page button to navigate to next page at (778, 542) on li.next a
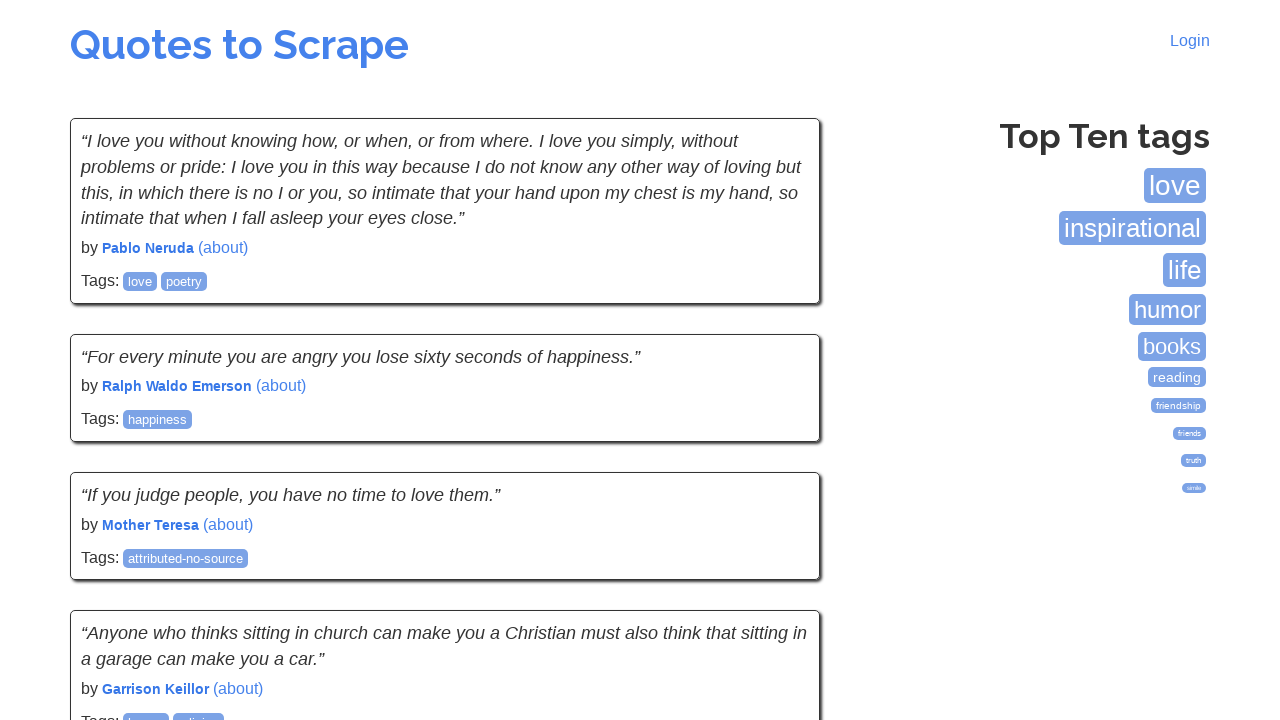

Waited for quotes to load on the next page
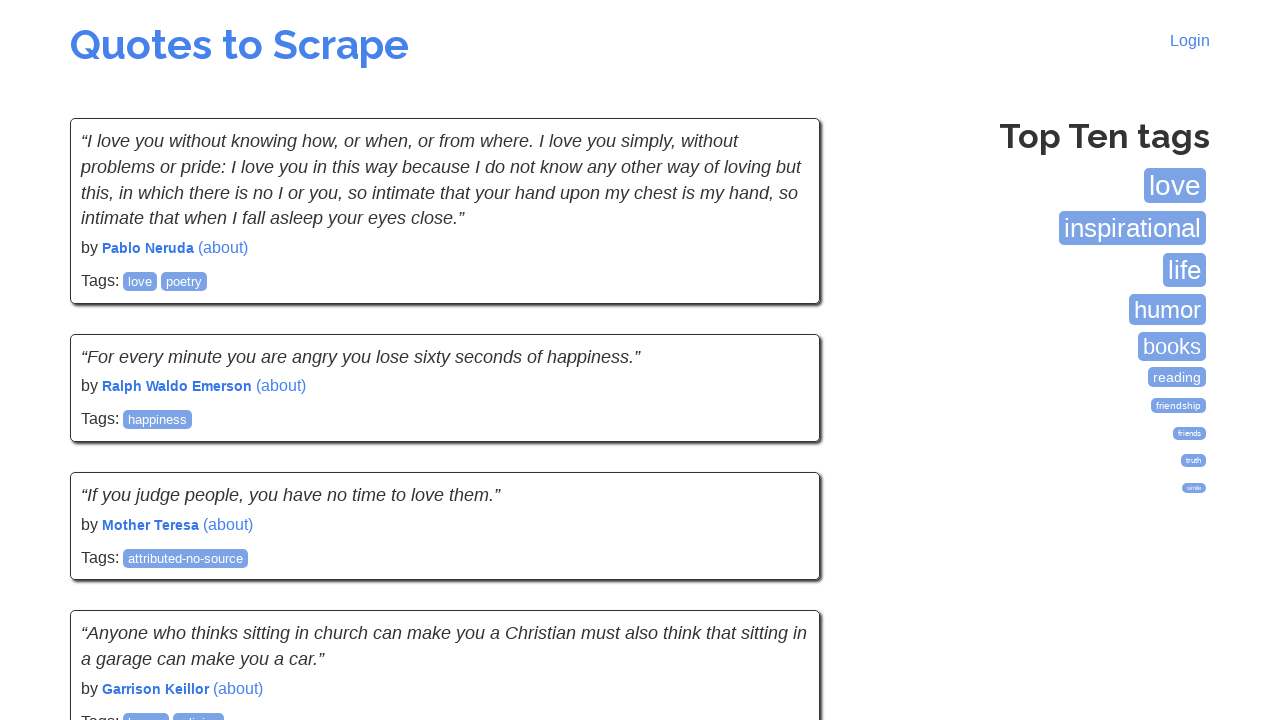

Verified quote text is visible on current page
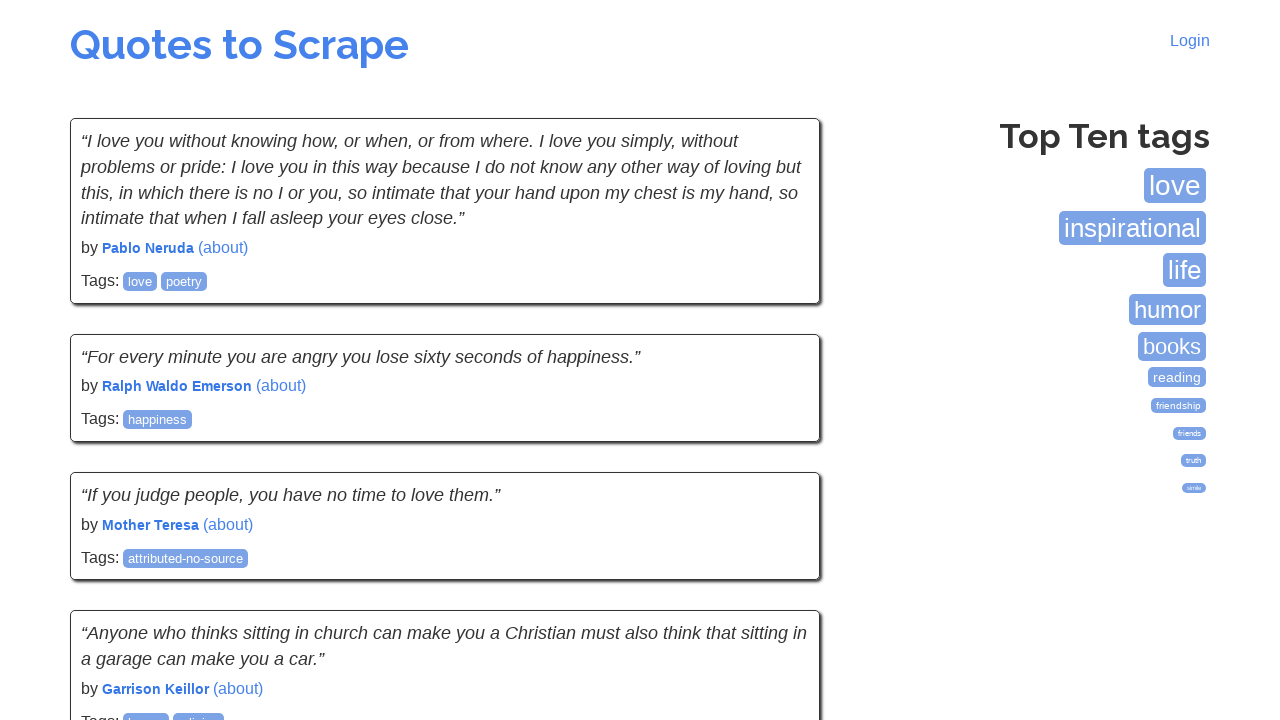

Verified quote author is visible on current page
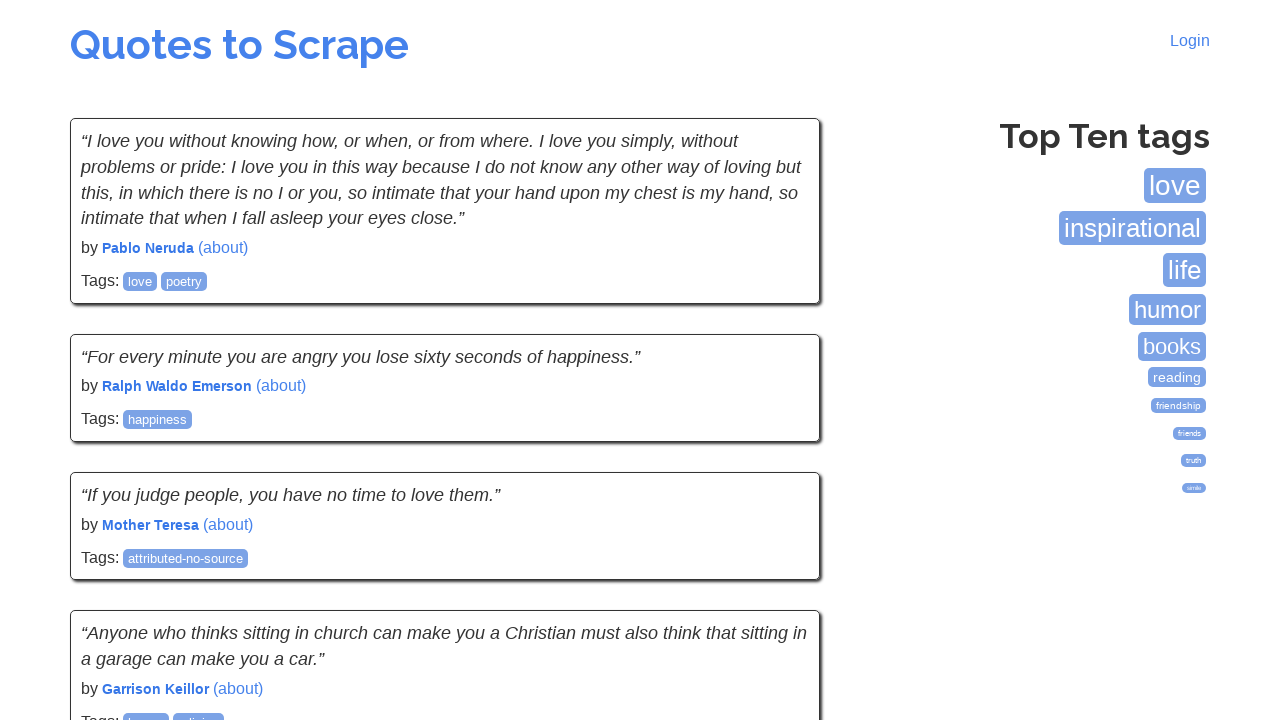

Clicked next page button to navigate to next page at (778, 542) on li.next a
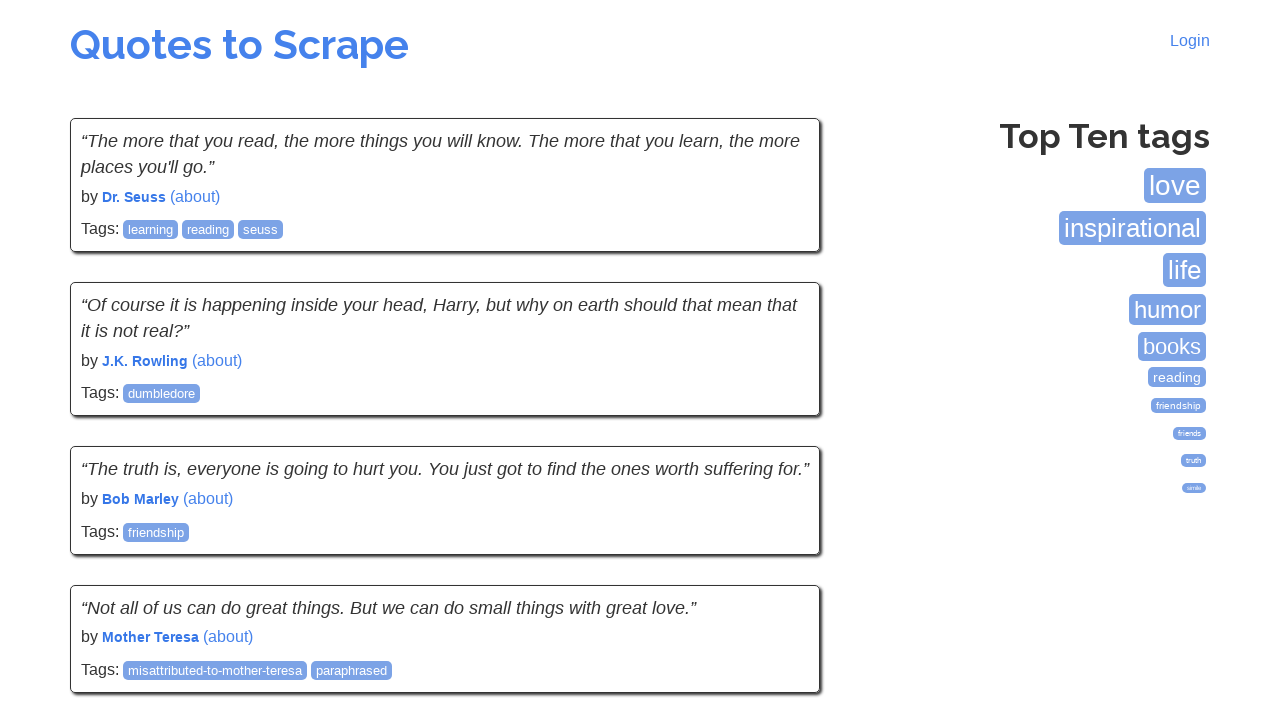

Waited for quotes to load on the next page
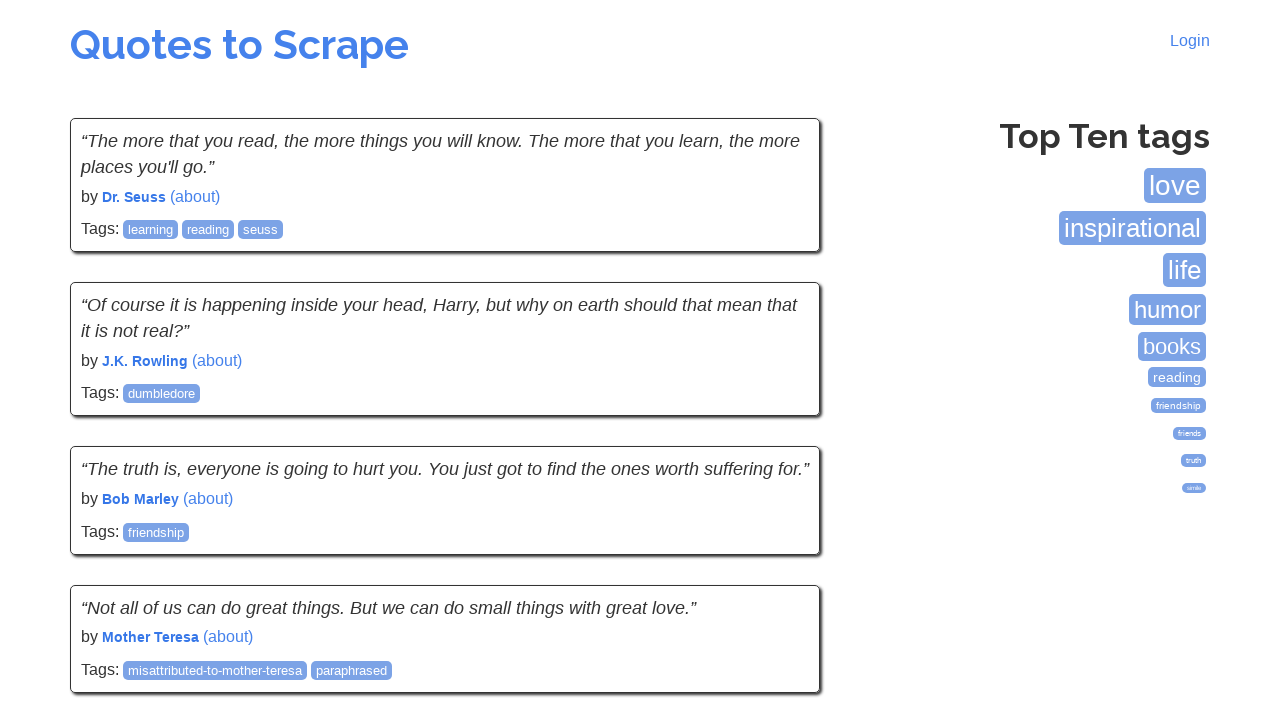

Verified quote text is visible on current page
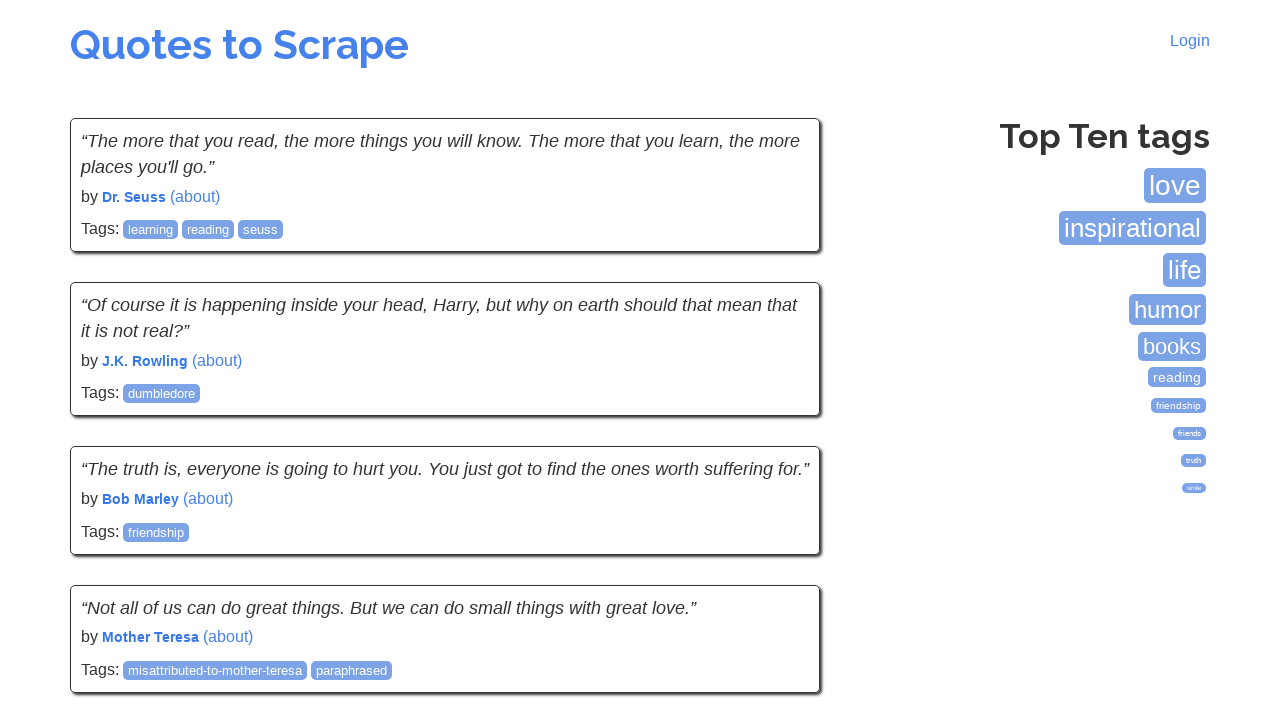

Verified quote author is visible on current page
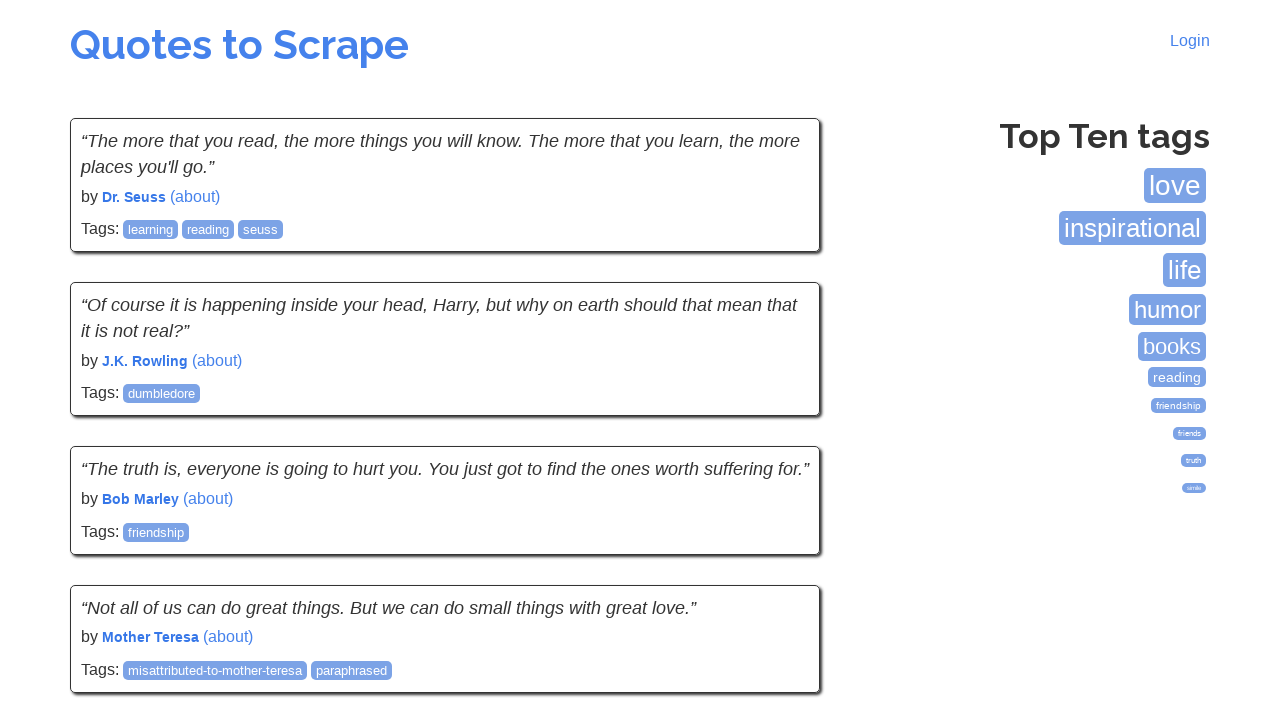

Clicked next page button to navigate to next page at (778, 542) on li.next a
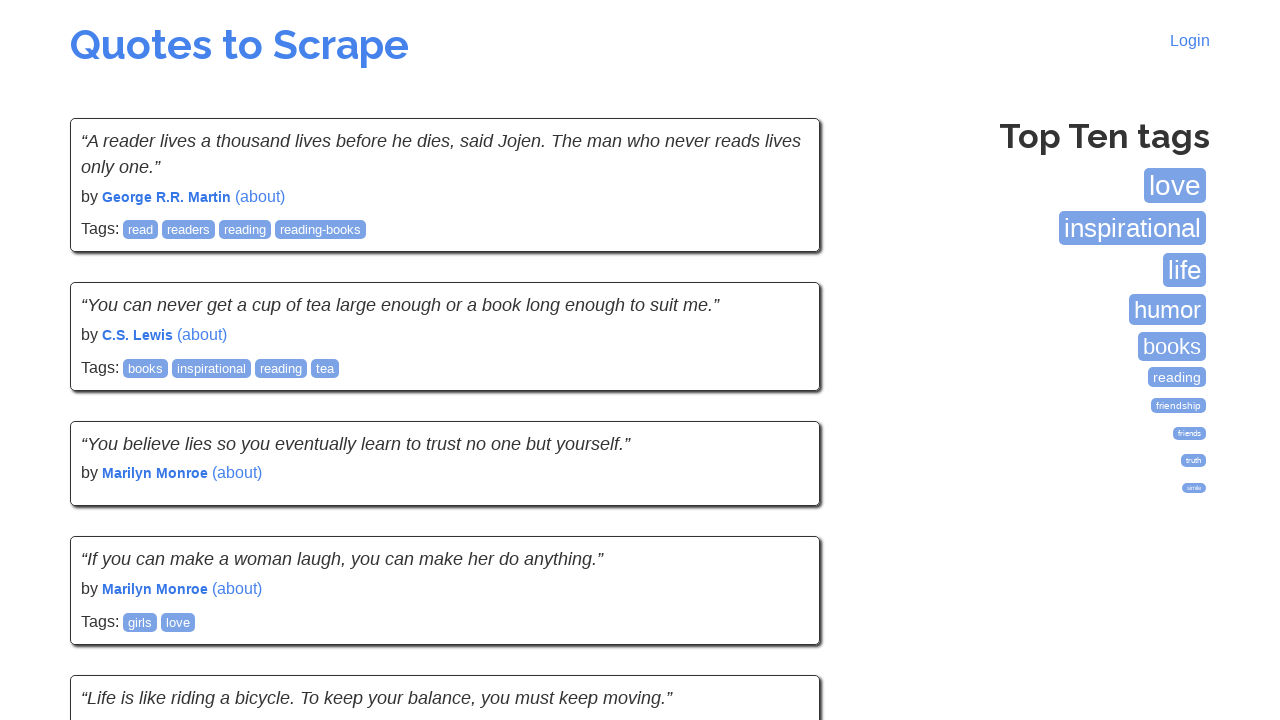

Waited for quotes to load on the next page
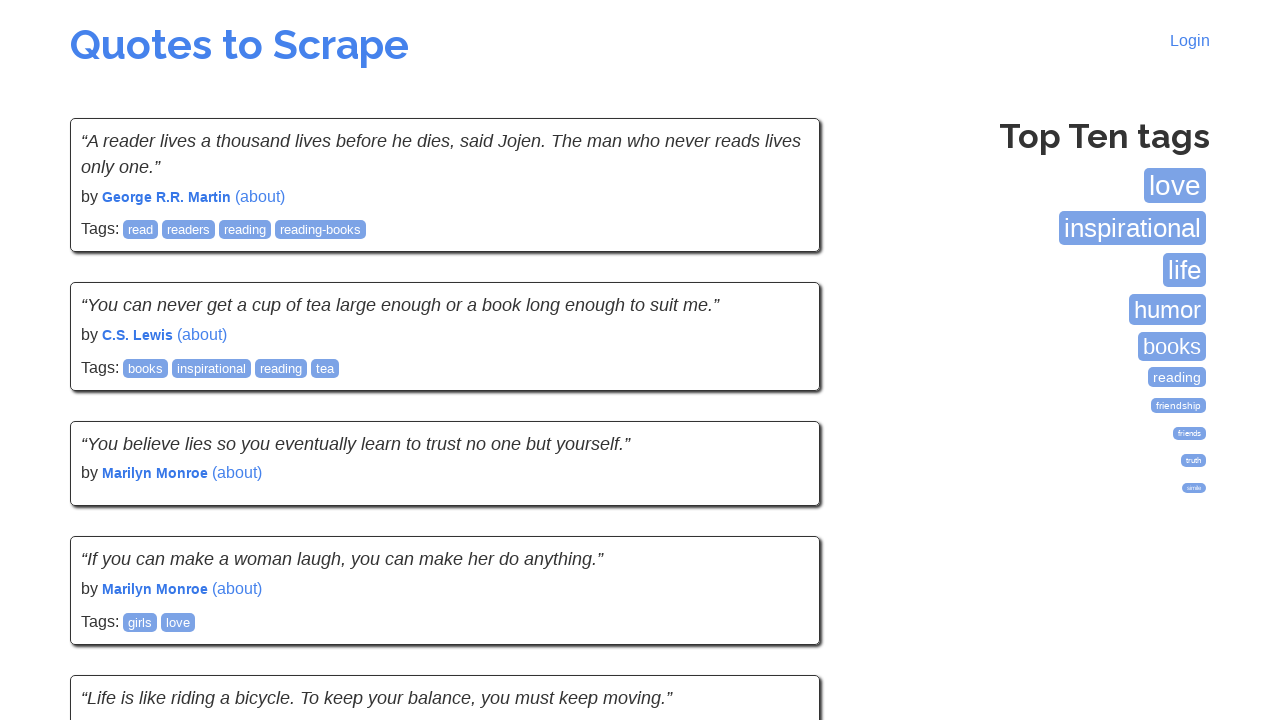

Verified quote text is visible on the final page
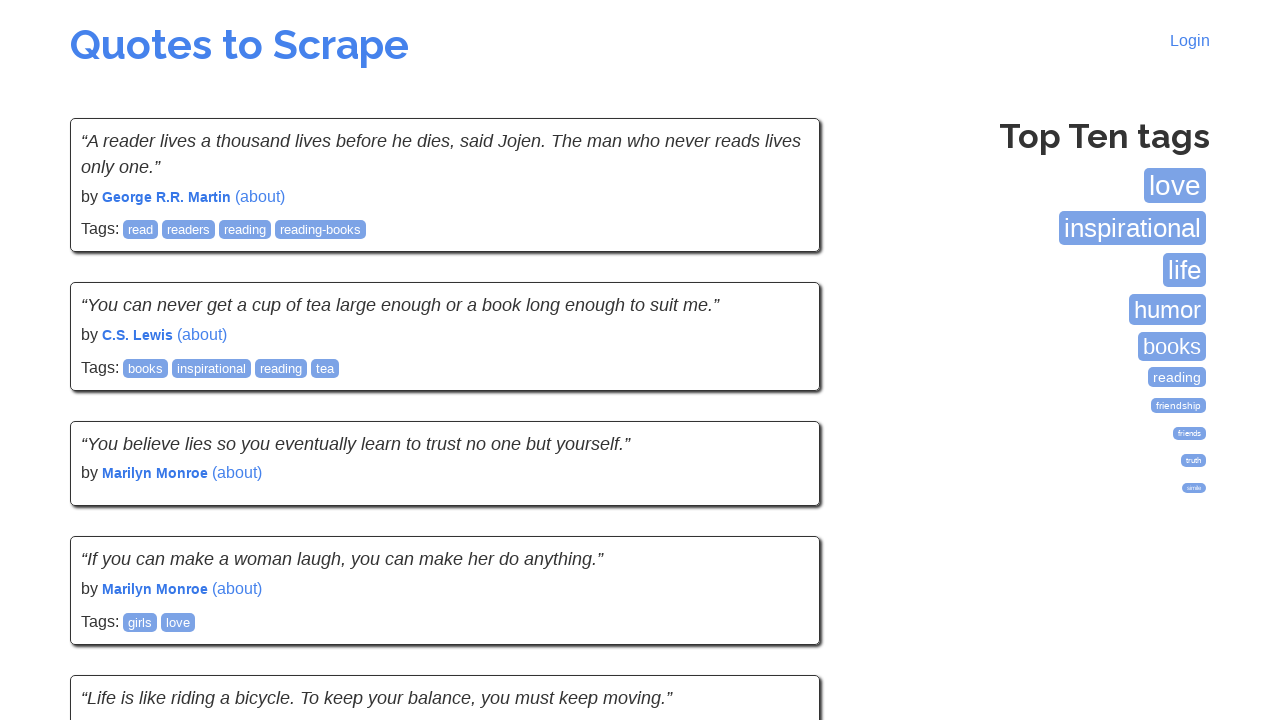

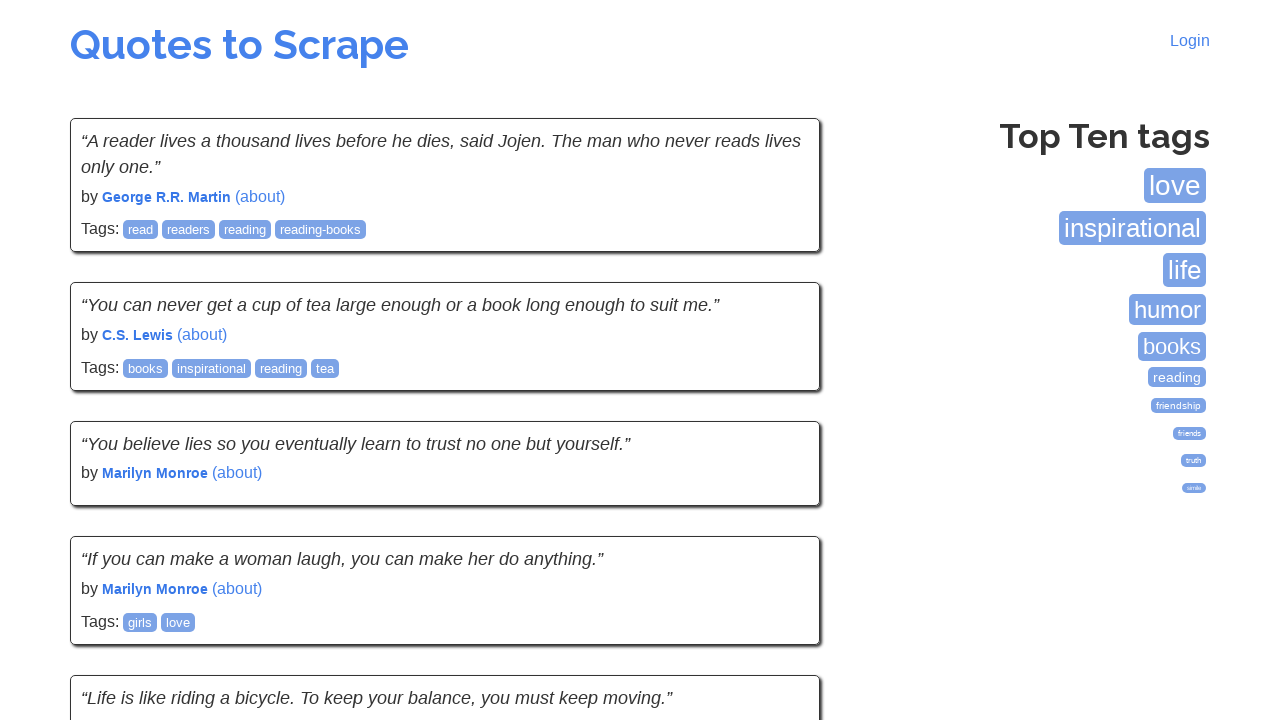